Navigates to the Polish National Bank currency exchange rate page and verifies that exchange rate information for EUR, GBP, and USD currencies is displayed.

Starting URL: https://www.nbp.pl/home.aspx?f=/kursy/kursya.html

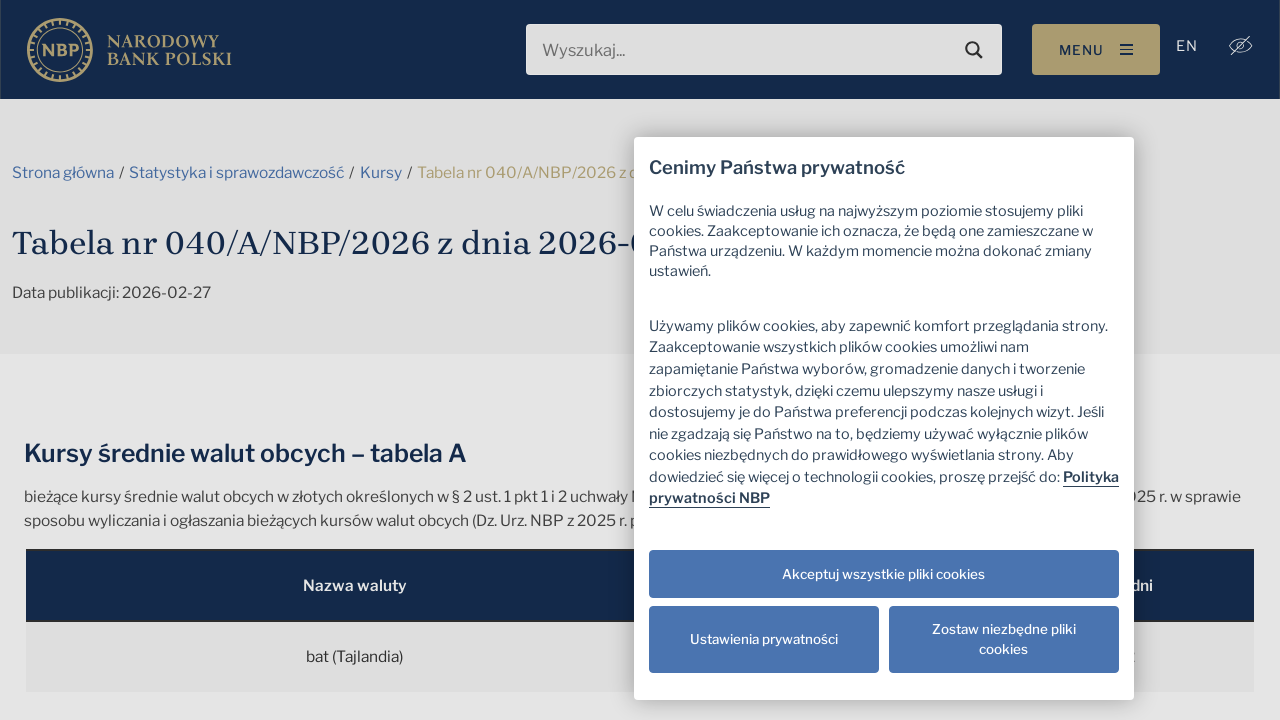

Navigated to Polish National Bank currency exchange rate page
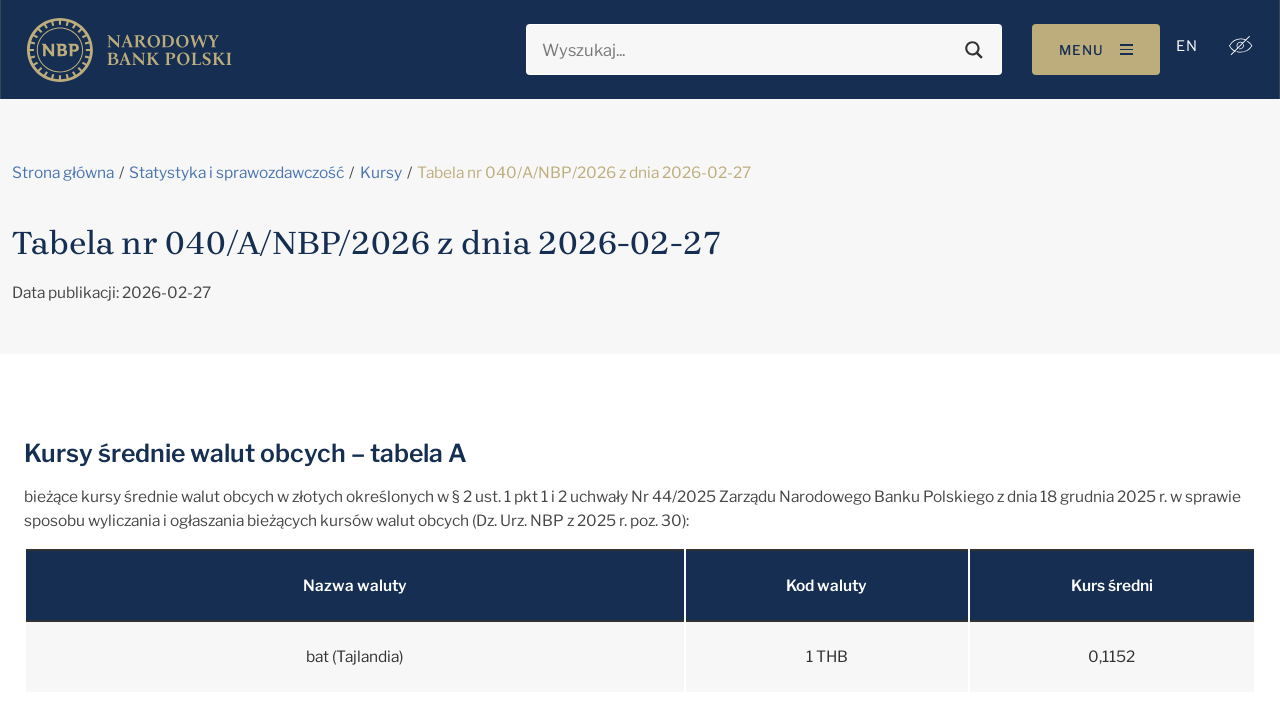

EUR exchange rate element is visible
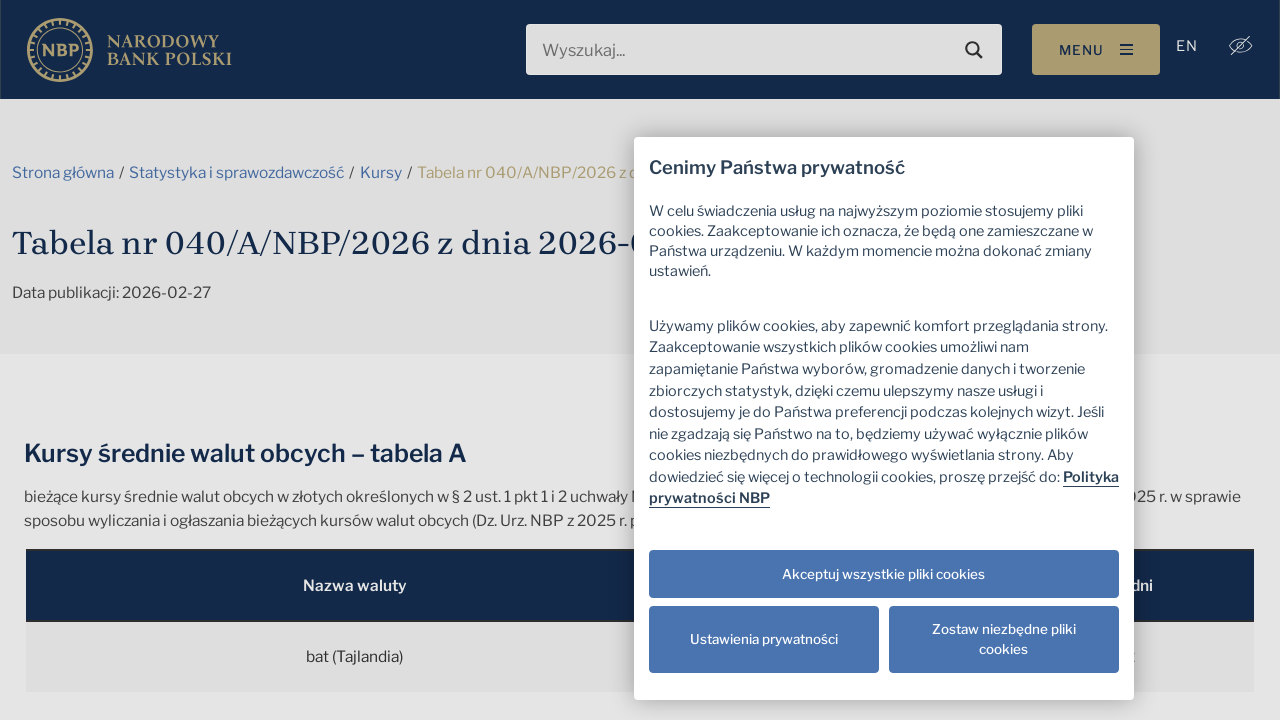

GBP exchange rate element is visible
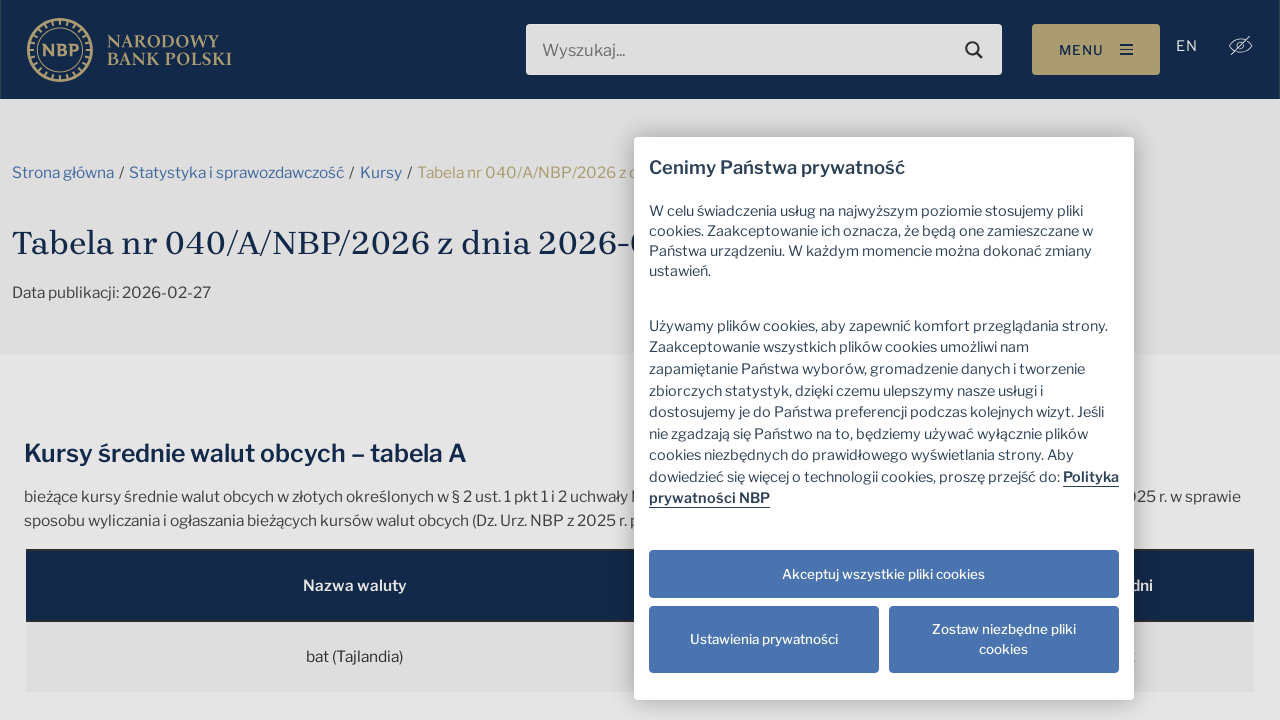

USD exchange rate element is visible
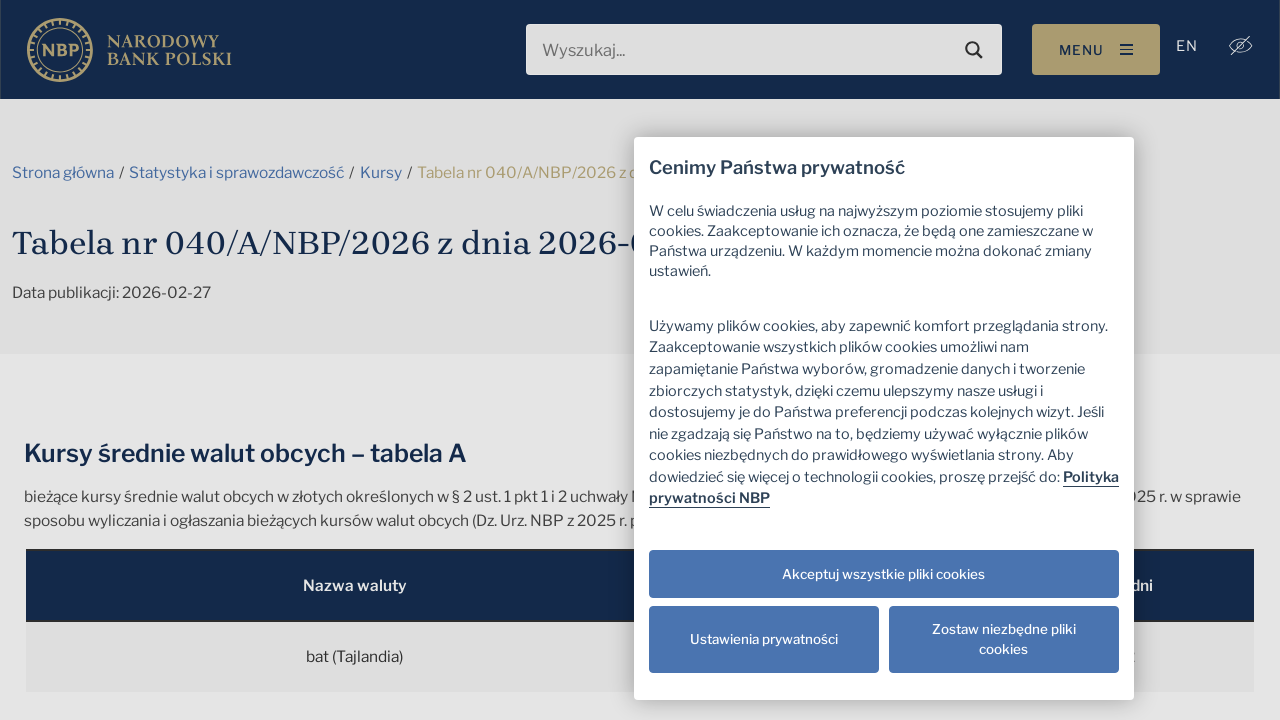

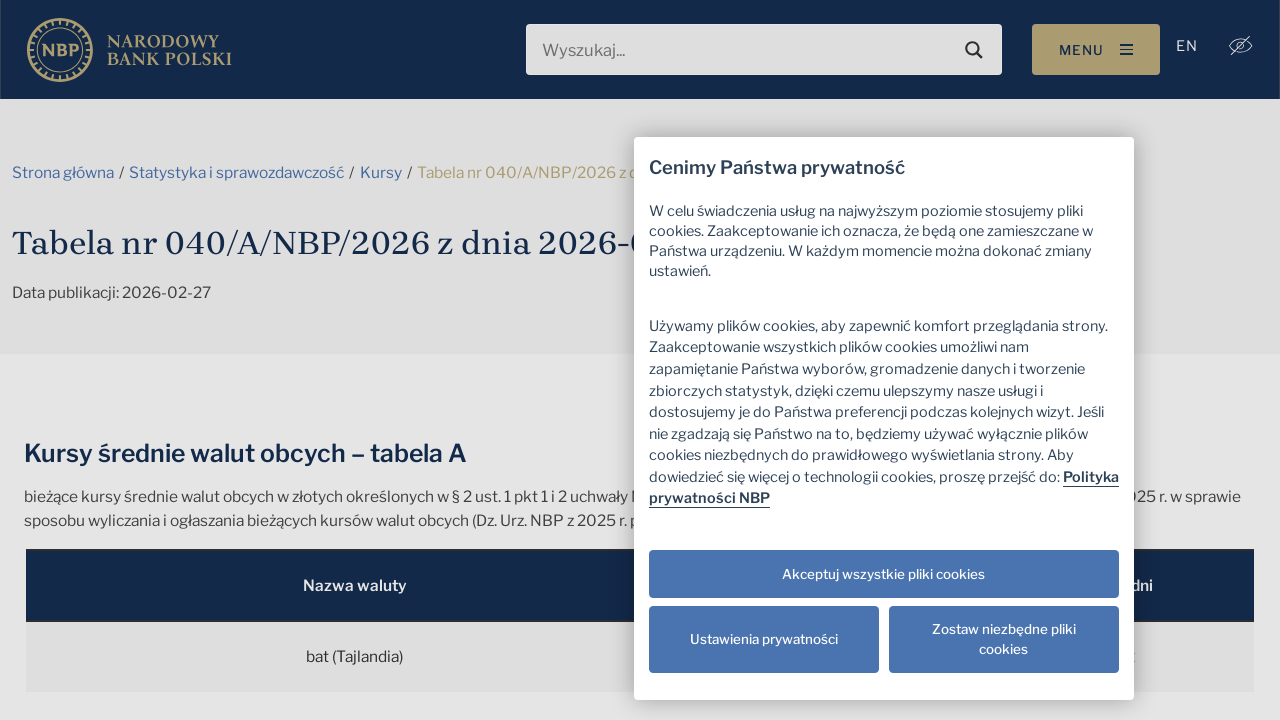